Tests adding a single todo item to the TodoMVC app and marking it as completed

Starting URL: https://demo.playwright.dev/todomvc

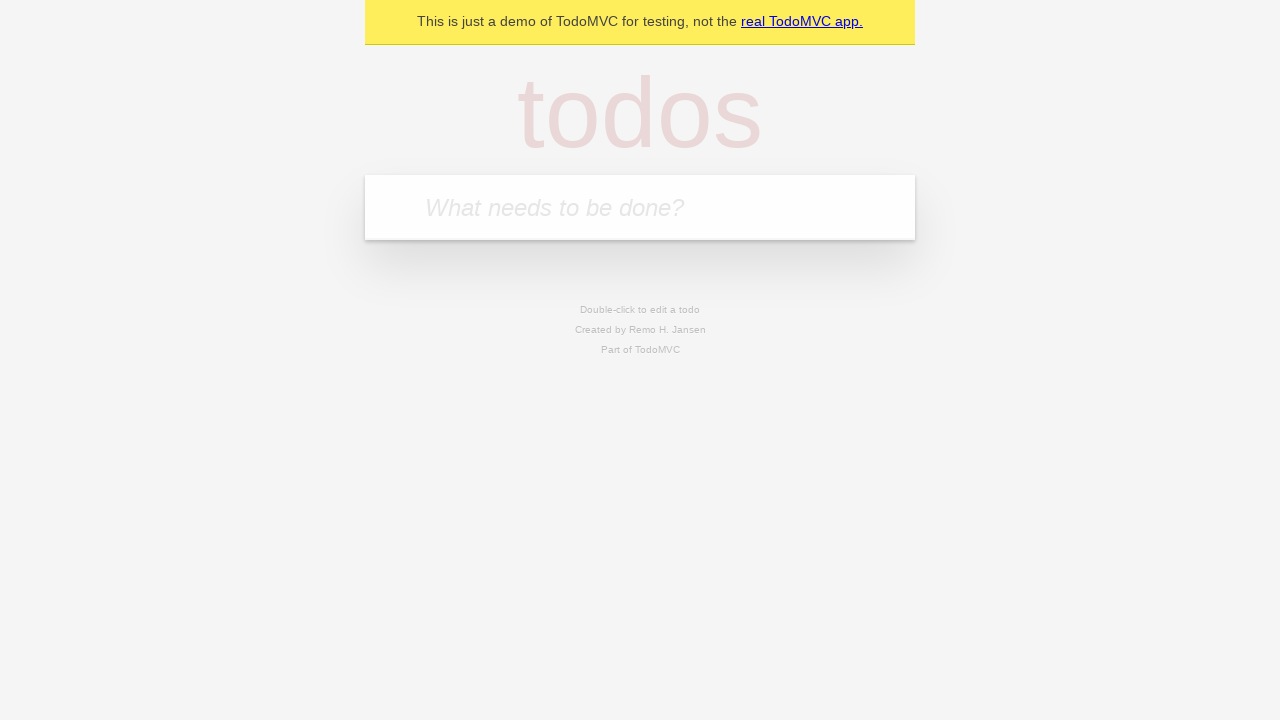

Located the todo input field with placeholder 'What needs to be done?'
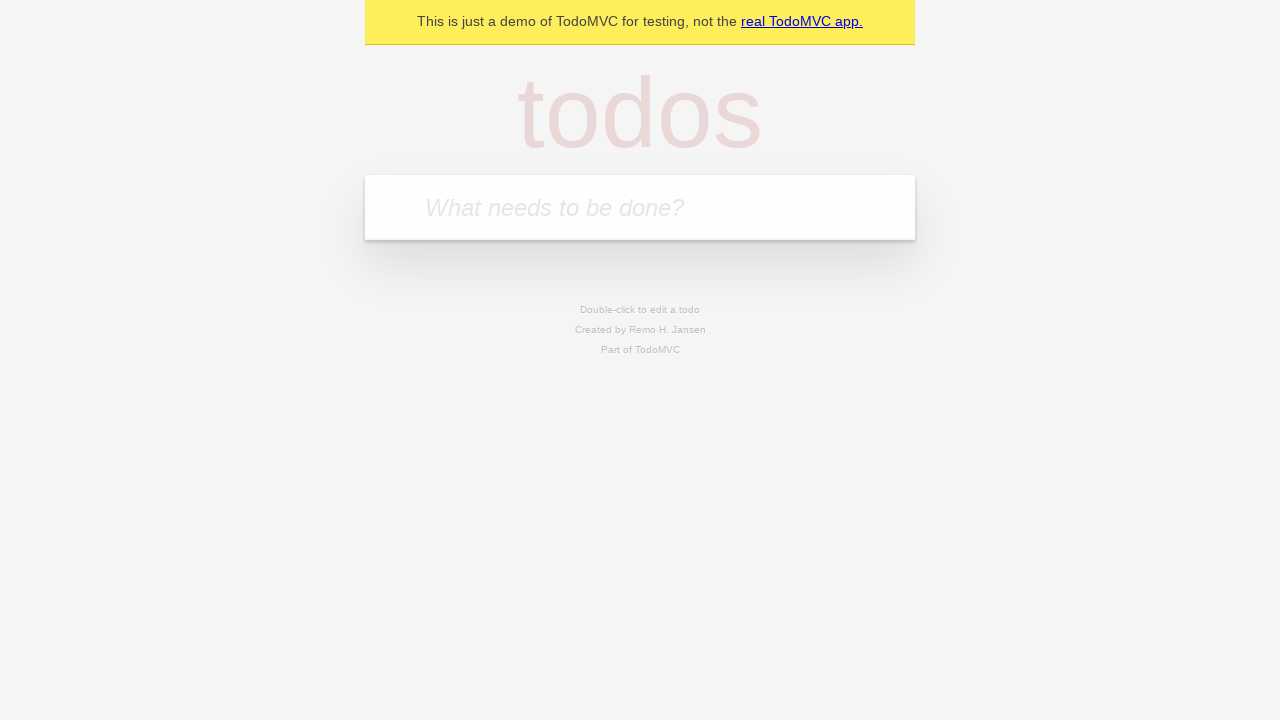

Filled todo input field with 'John Doe' on [placeholder="What needs to be done?"]
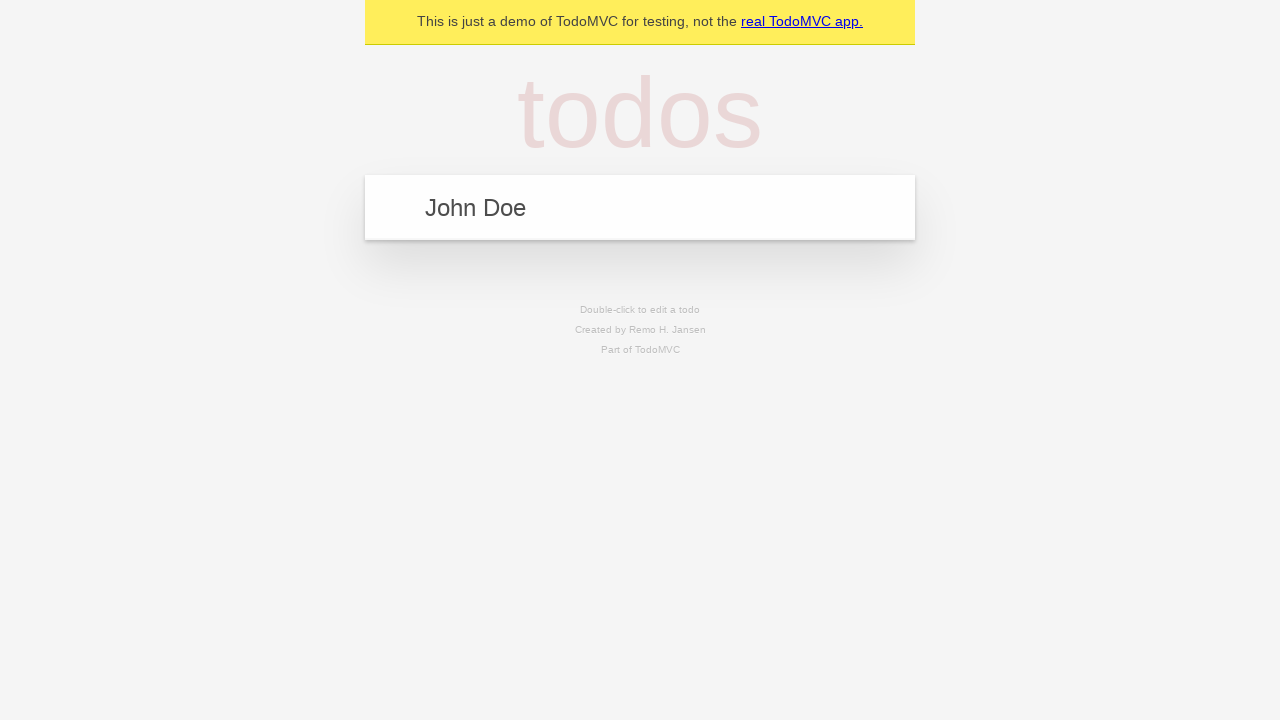

Pressed Enter to add the todo item on [placeholder="What needs to be done?"]
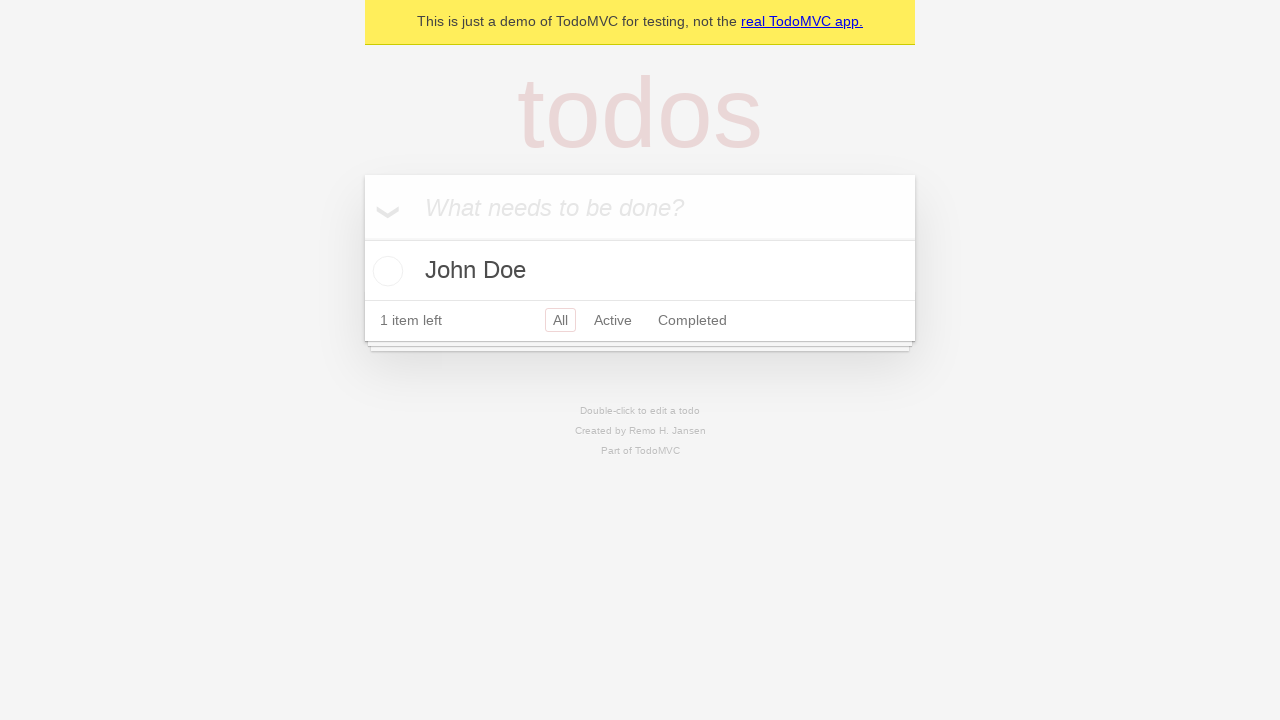

Located the todo item checkbox
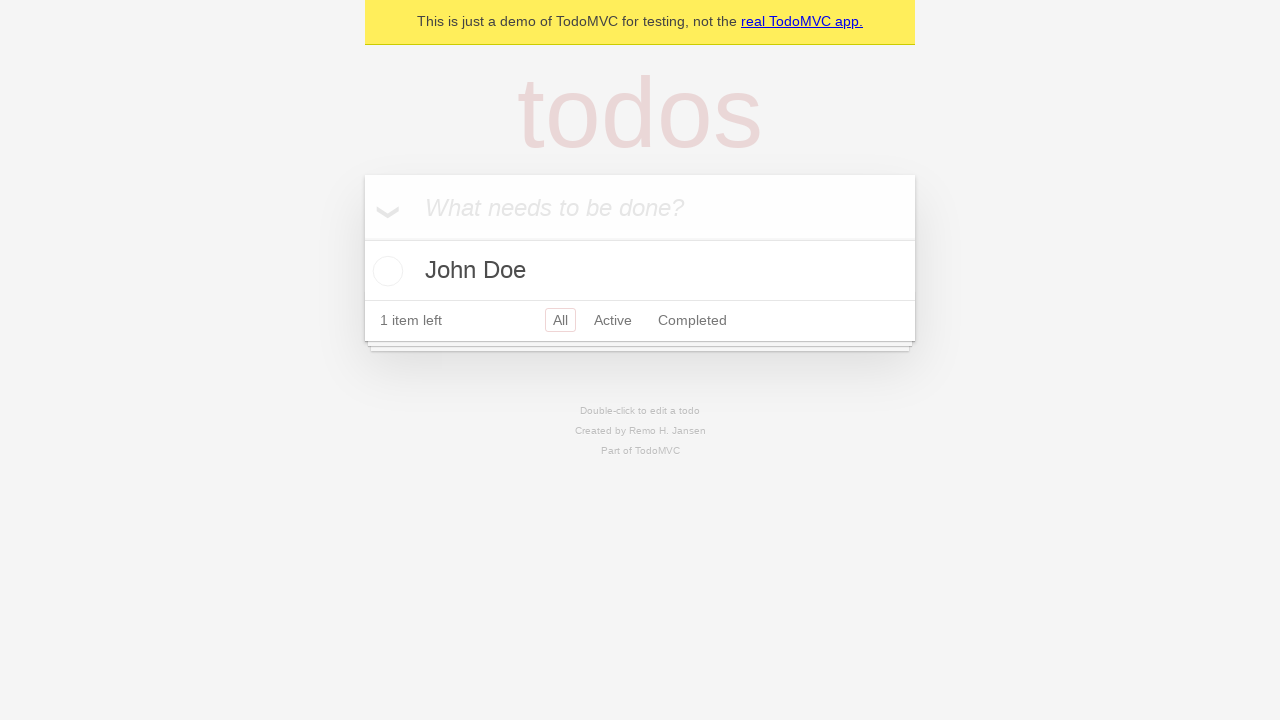

Checked the checkbox to mark todo item as completed at (385, 271) on .toggle
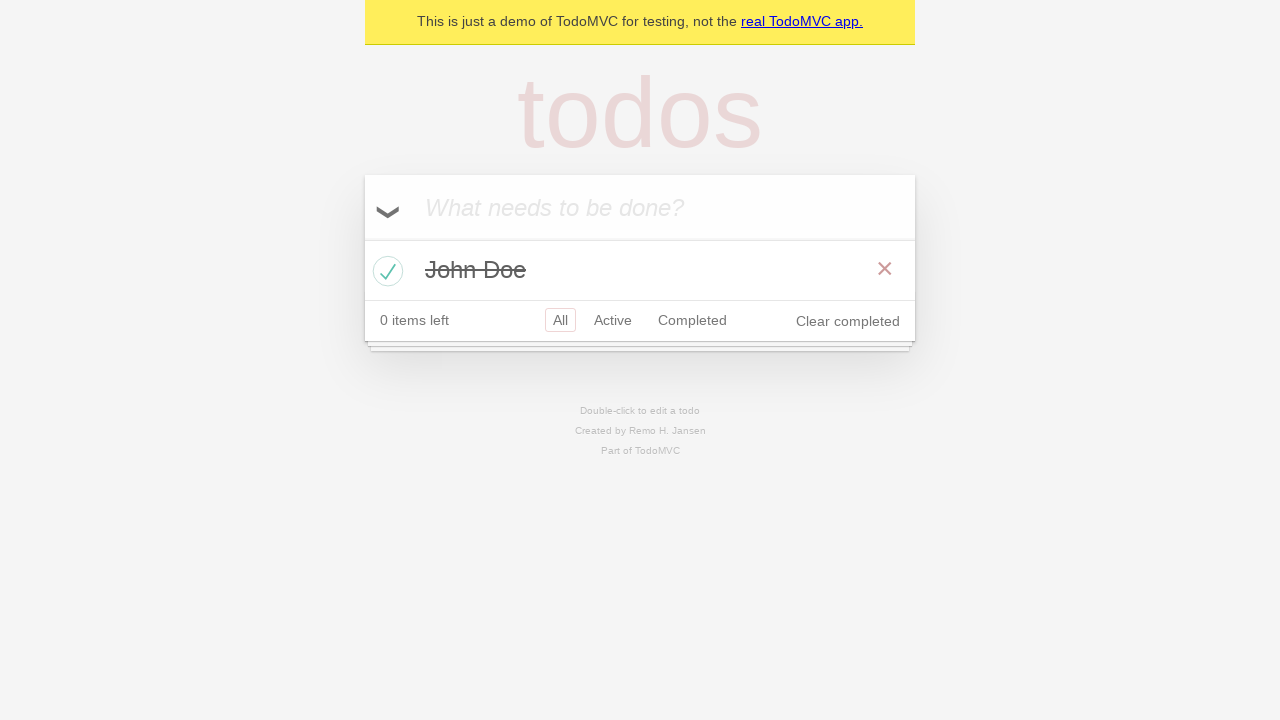

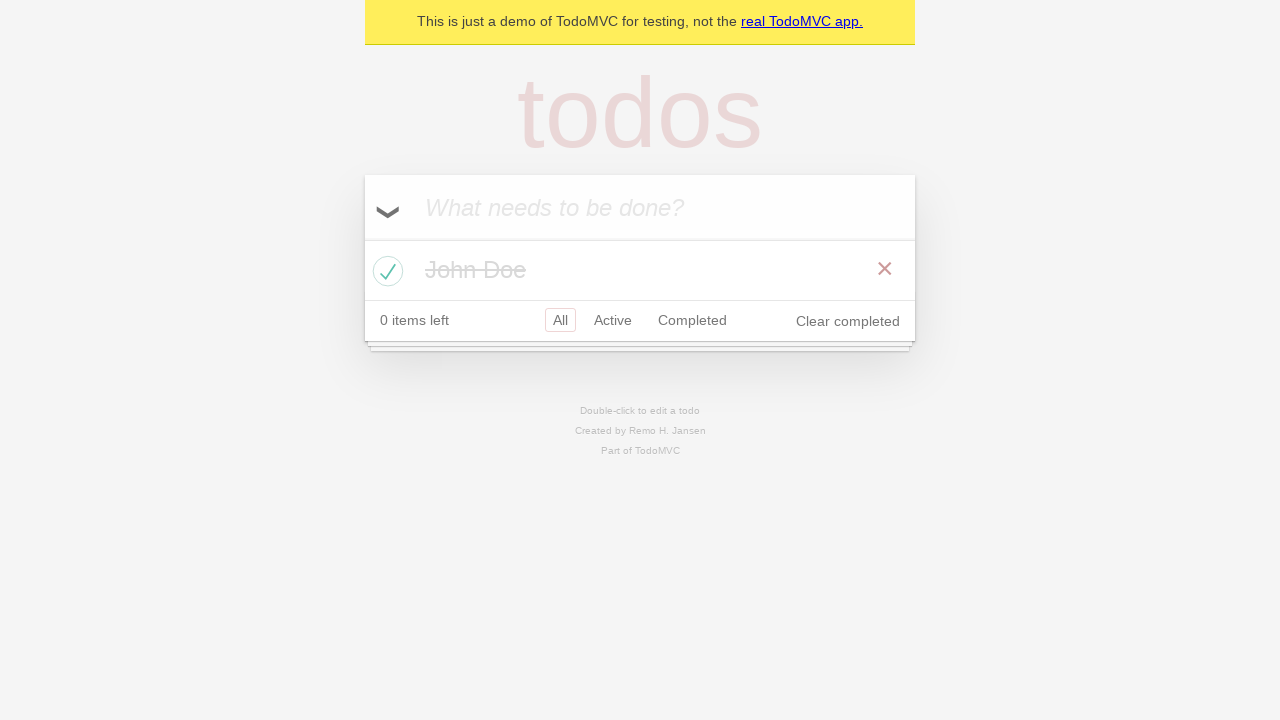